Tests an online appointment scheduling system by selecting individual appointment type, searching for a location by postal code, selecting a specific location, choosing multiple medical exam types, and checking appointment availability.

Starting URL: https://bmvs.onlineappointmentscheduling.net.au/oasis/Default.aspx

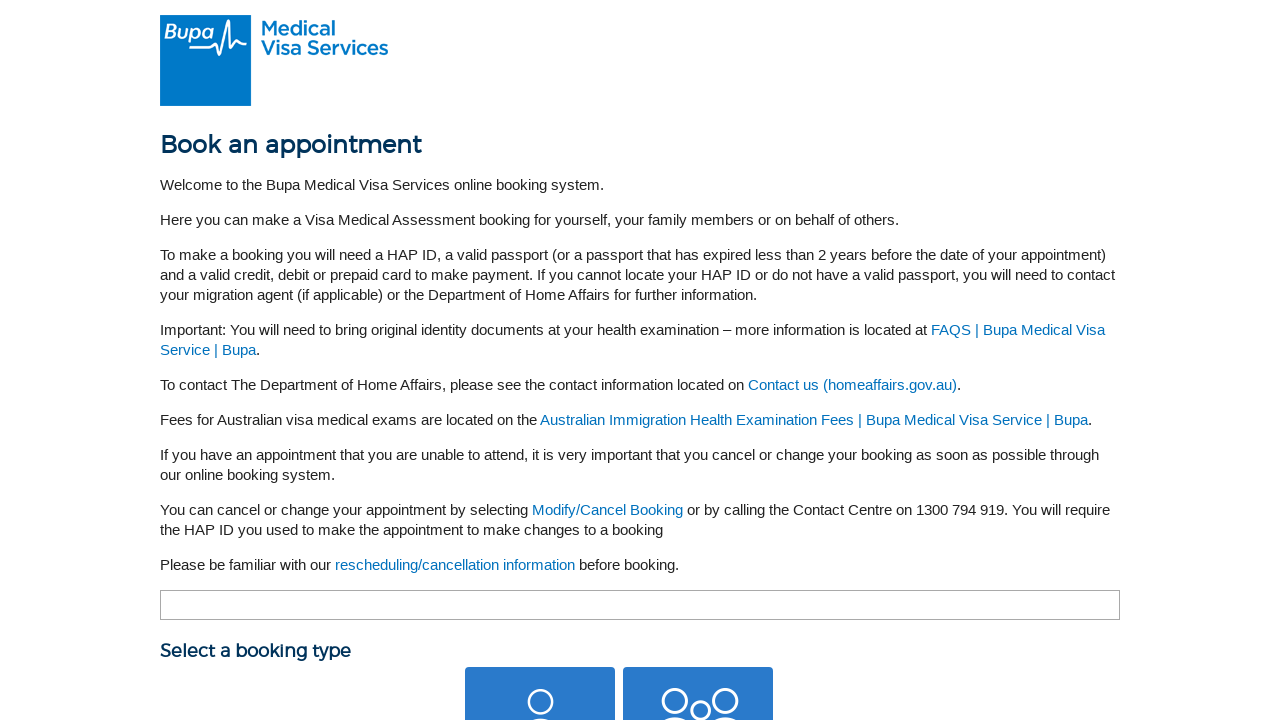

Clicked Individual appointment button at (540, 645) on #ContentPlaceHolder1_btnInd
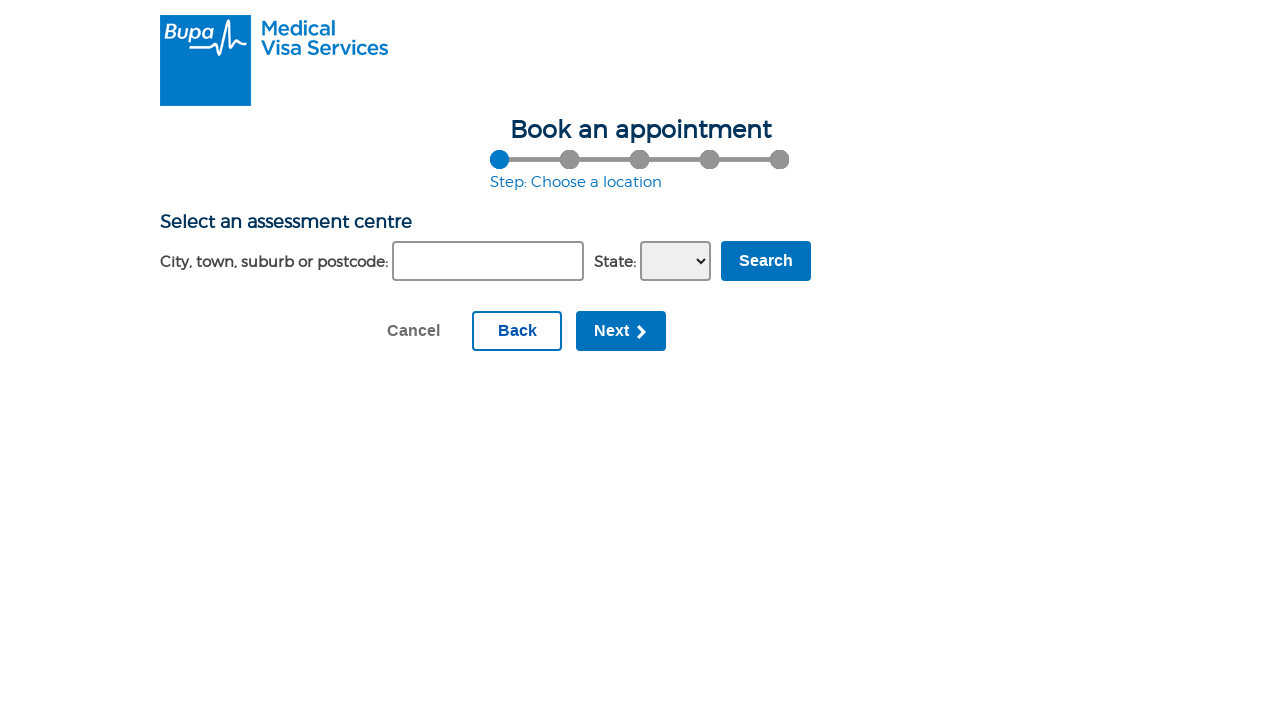

Location search input became visible
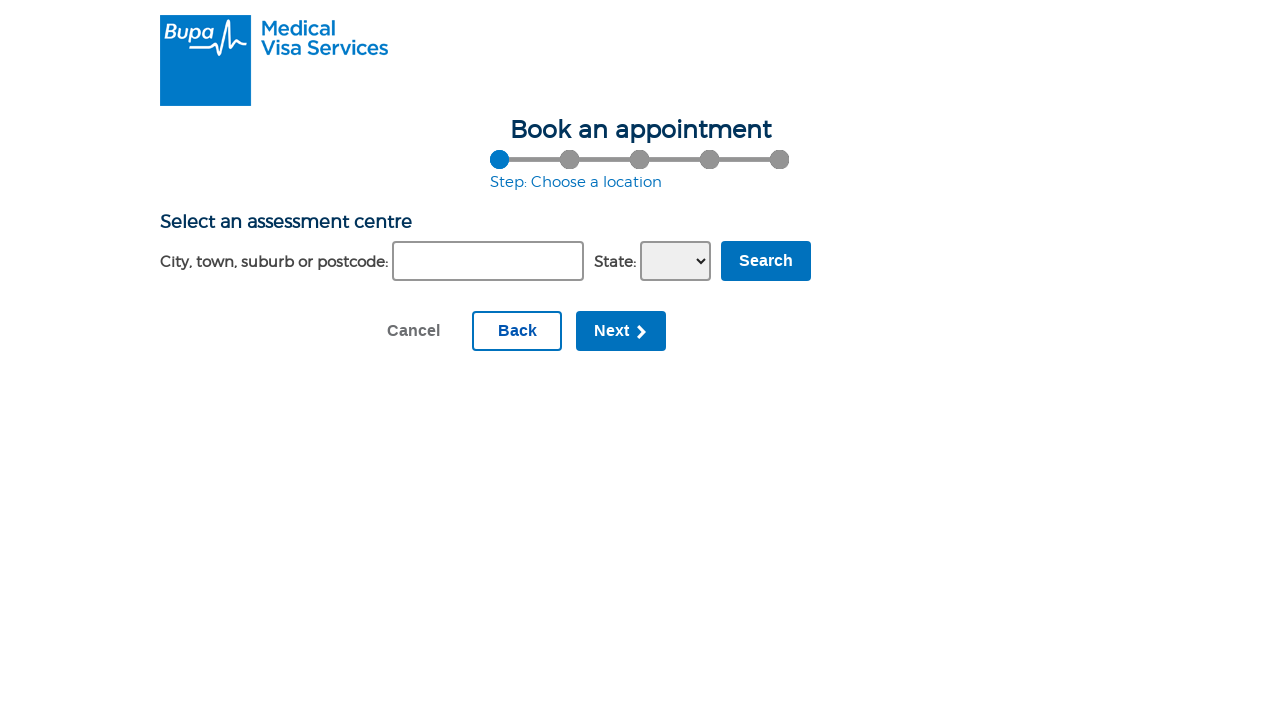

Filled location search field with postal code '0832' on #ContentPlaceHolder1_SelectLocation1_txtSuburb
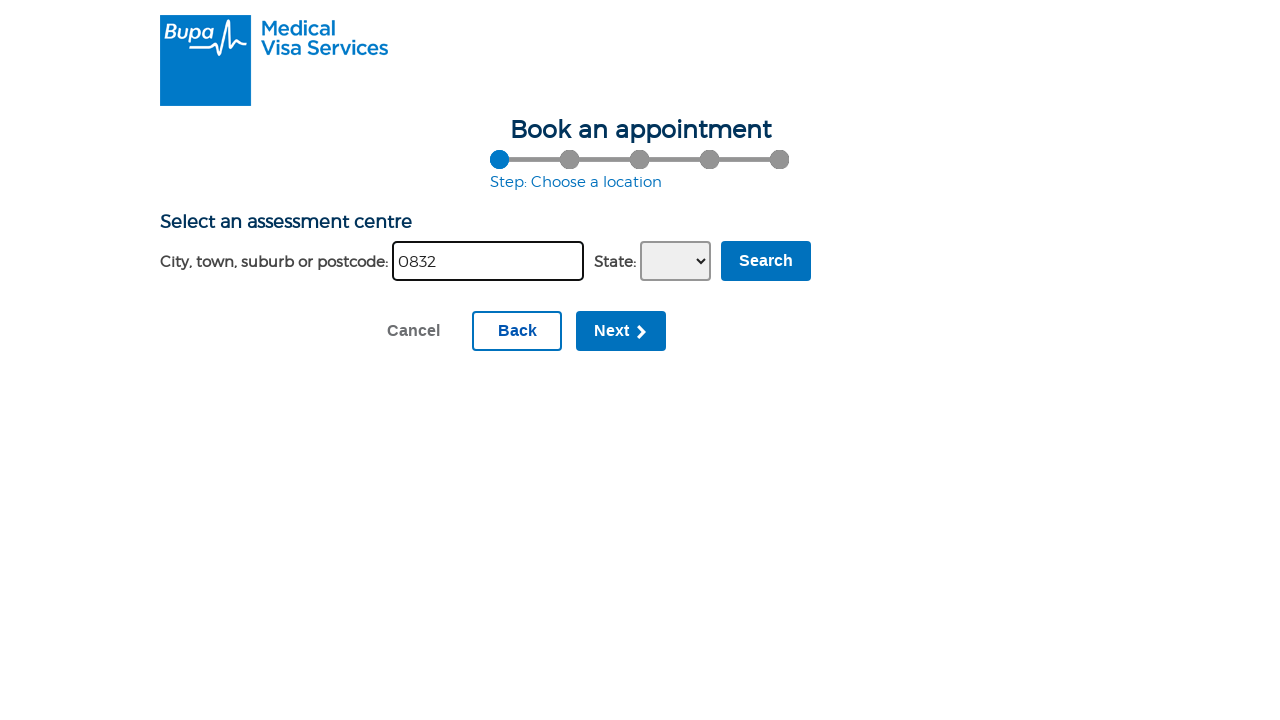

Clicked Search button to find locations at (766, 261) on input[value='Search']
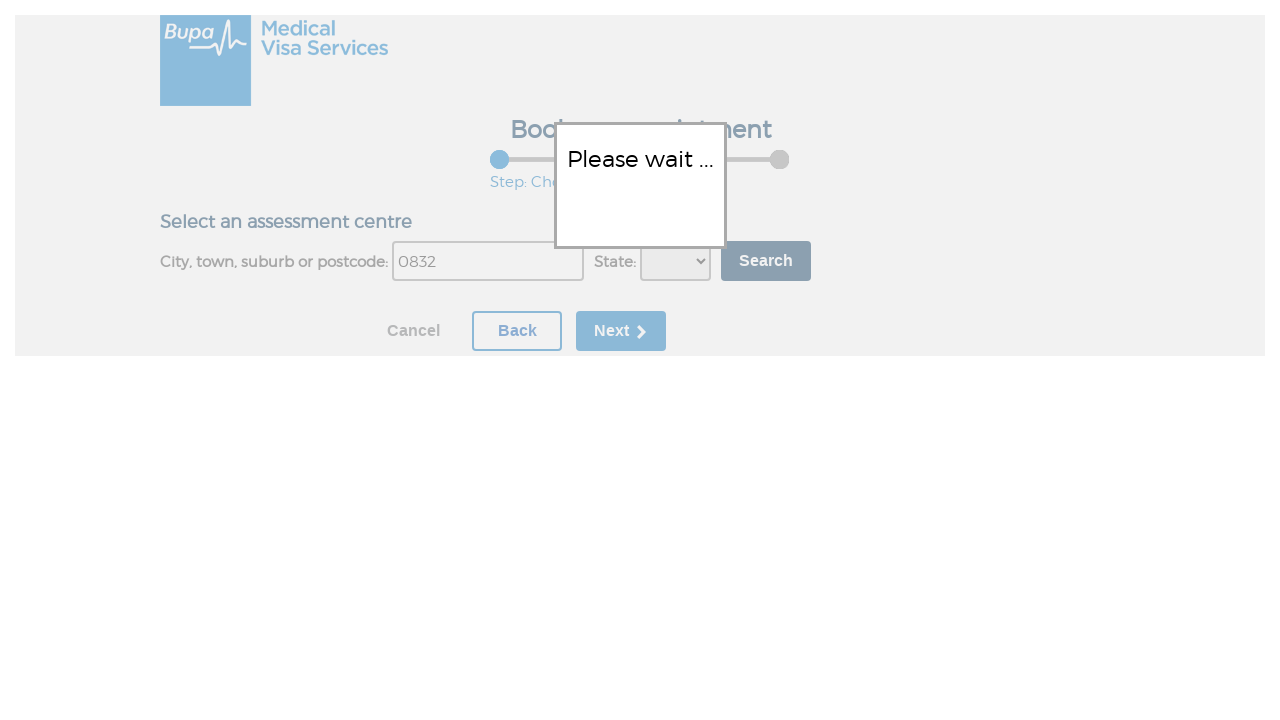

Location option appeared in search results
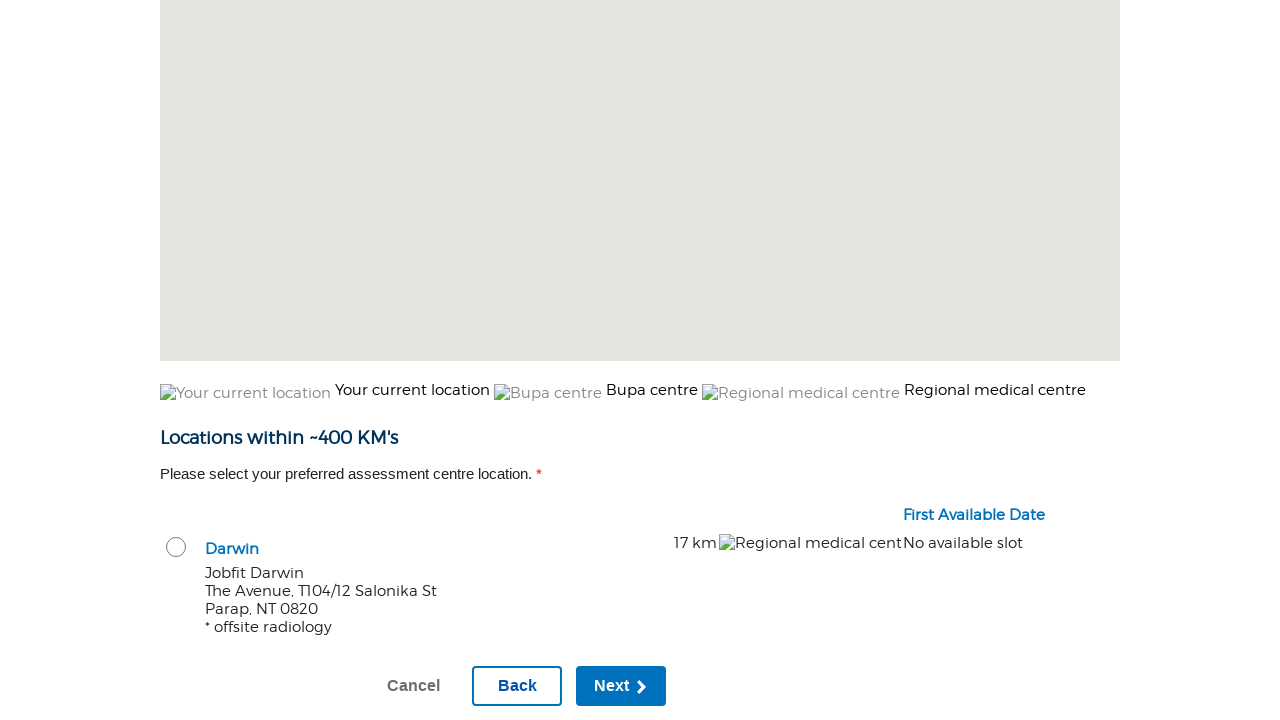

Selected location from search results at (176, 547) on #rbLocation137
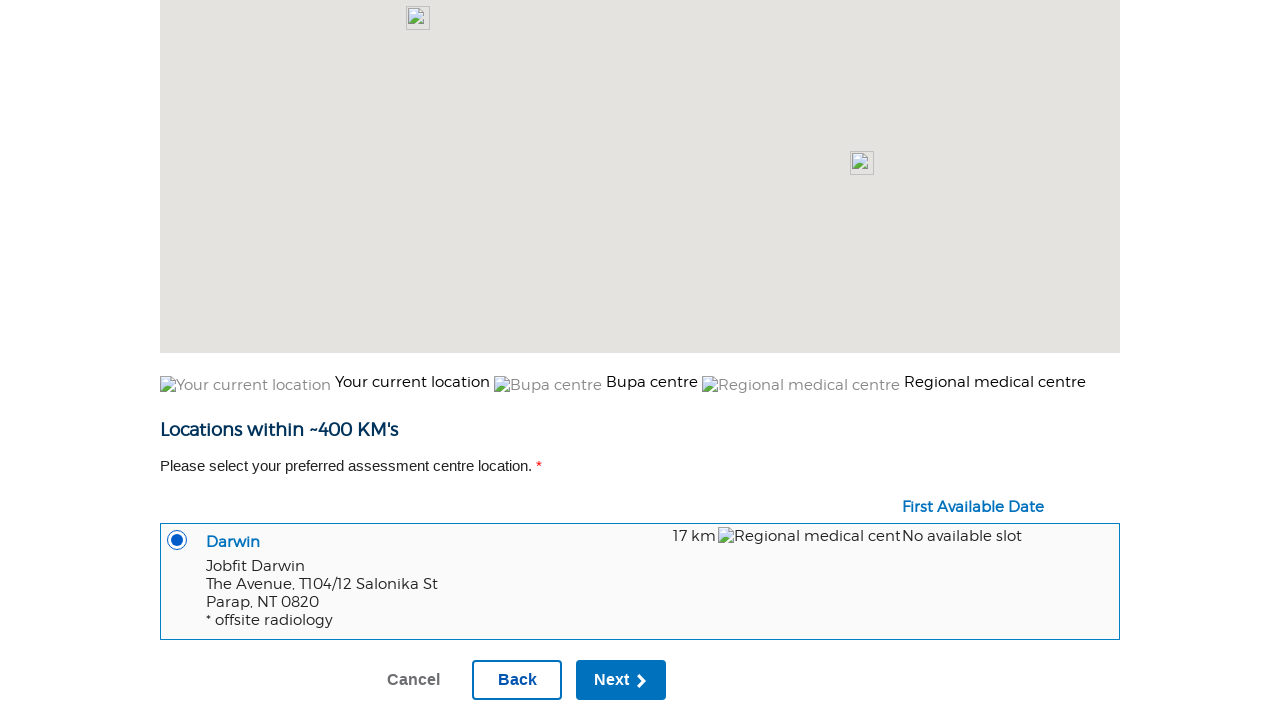

Clicked Continue button to proceed to medical exam selection at (621, 680) on #ContentPlaceHolder1_btnCont
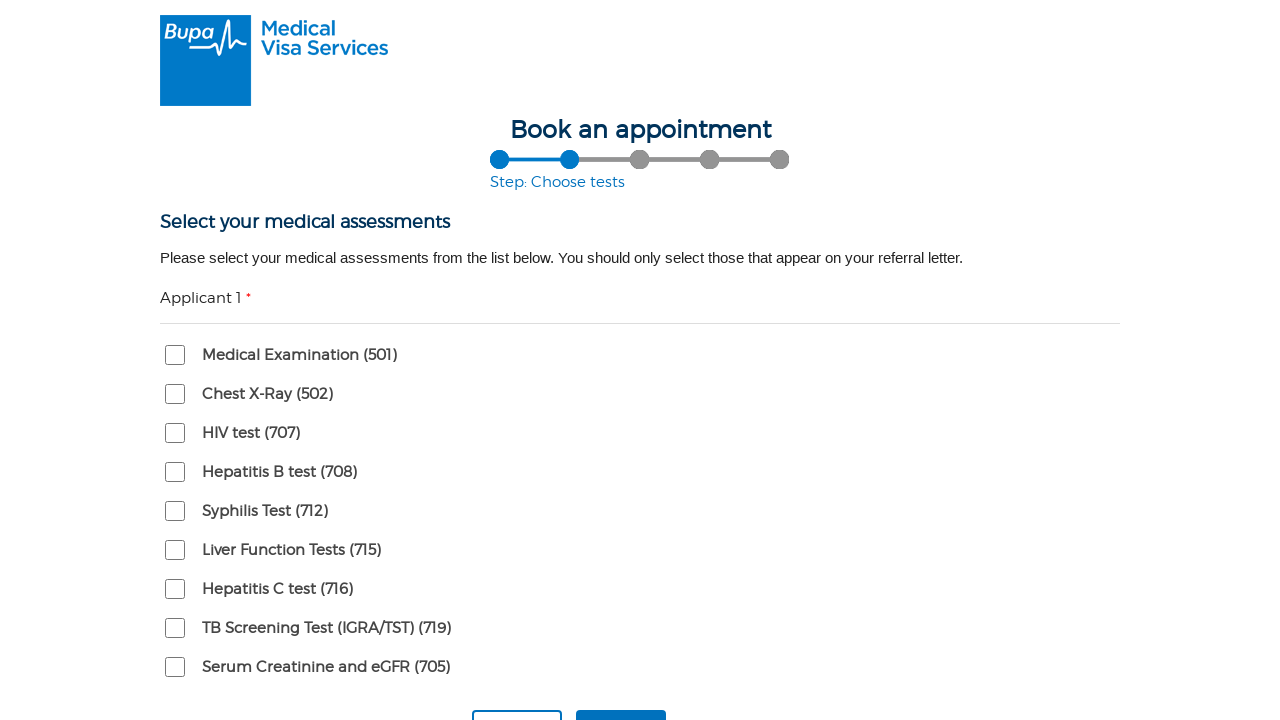

Medical exam checkboxes became visible
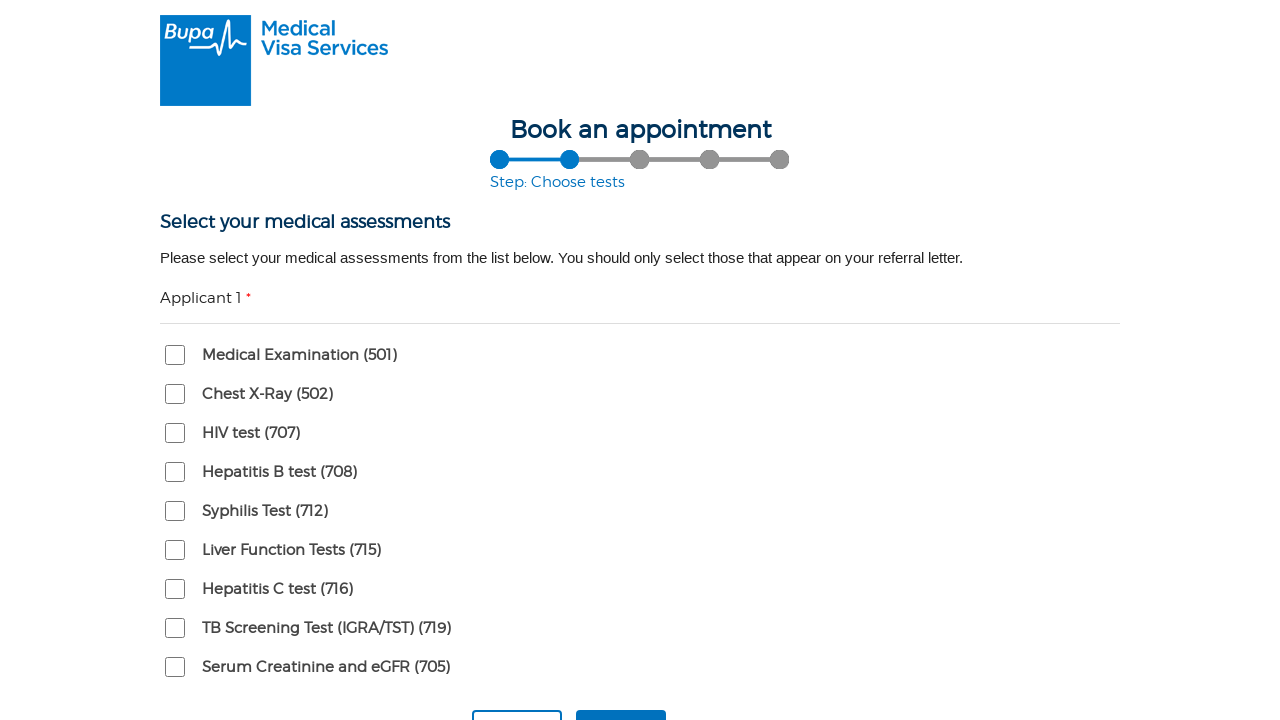

Selected Medical Examination checkbox at (175, 355) on #chkClass1_489
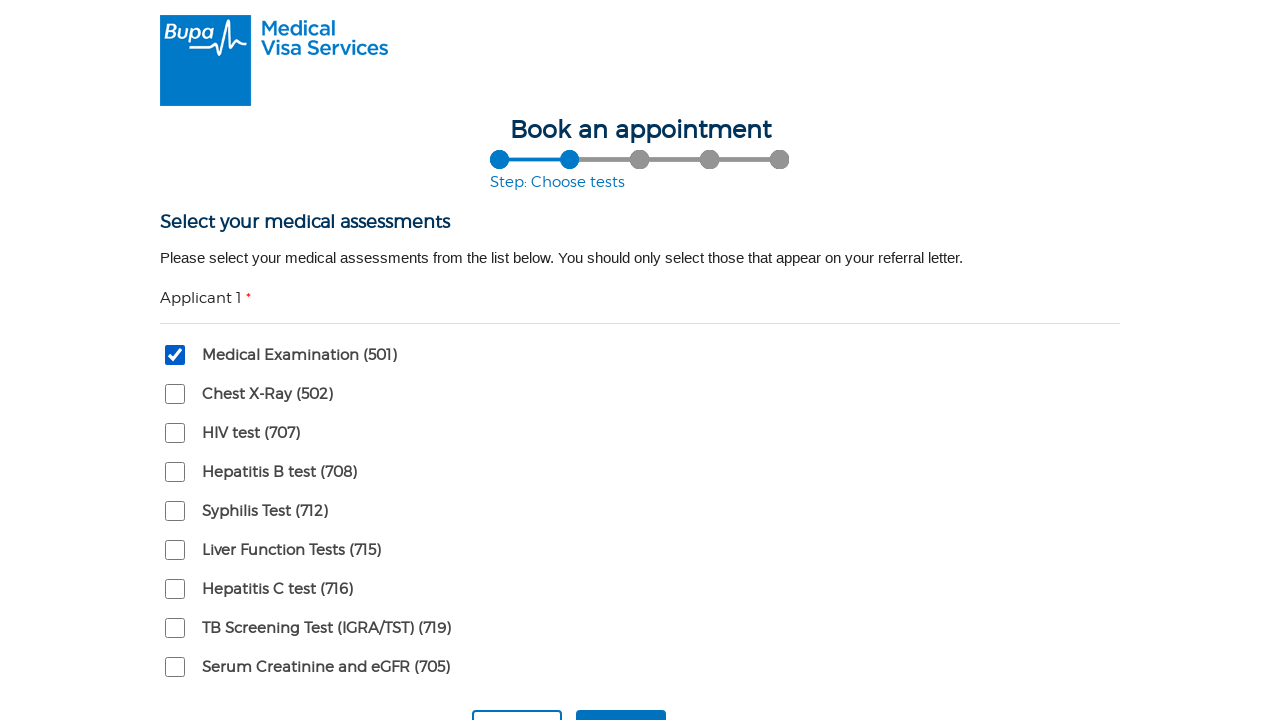

Selected Chest X-Ray checkbox at (175, 394) on #chkClass1_492
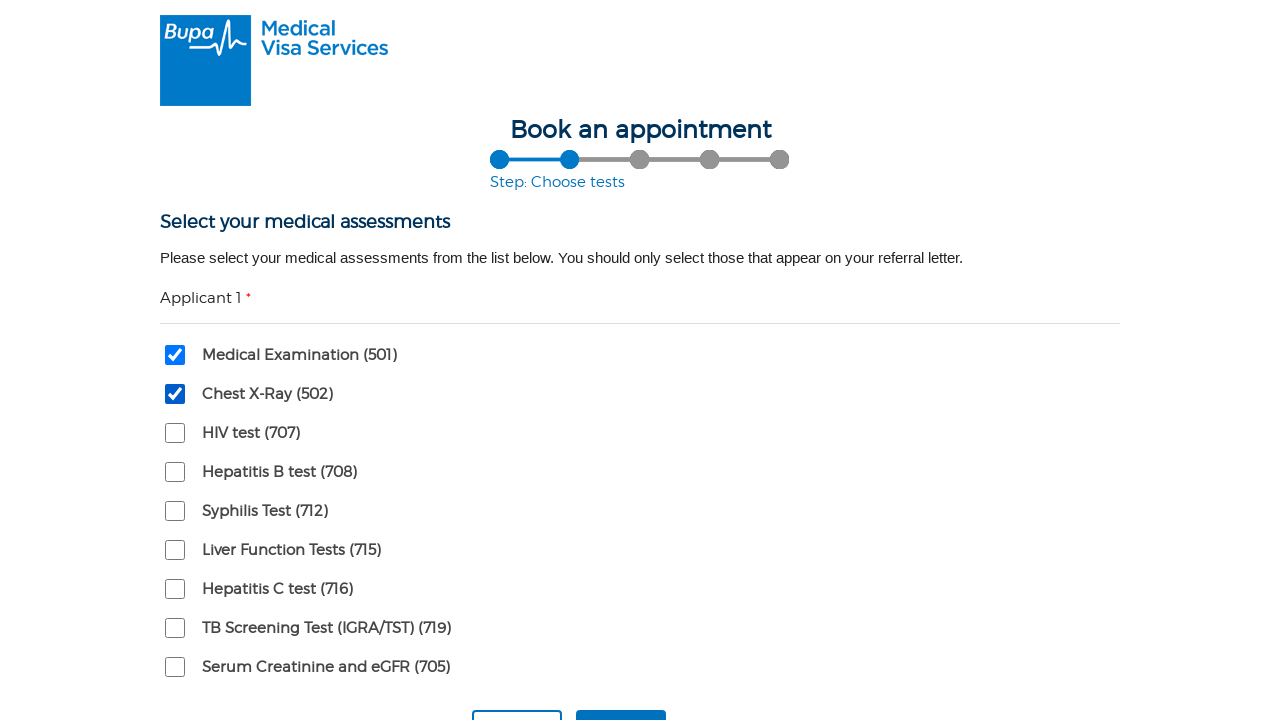

Selected Serum test checkbox at (175, 667) on #chkClass1_1266
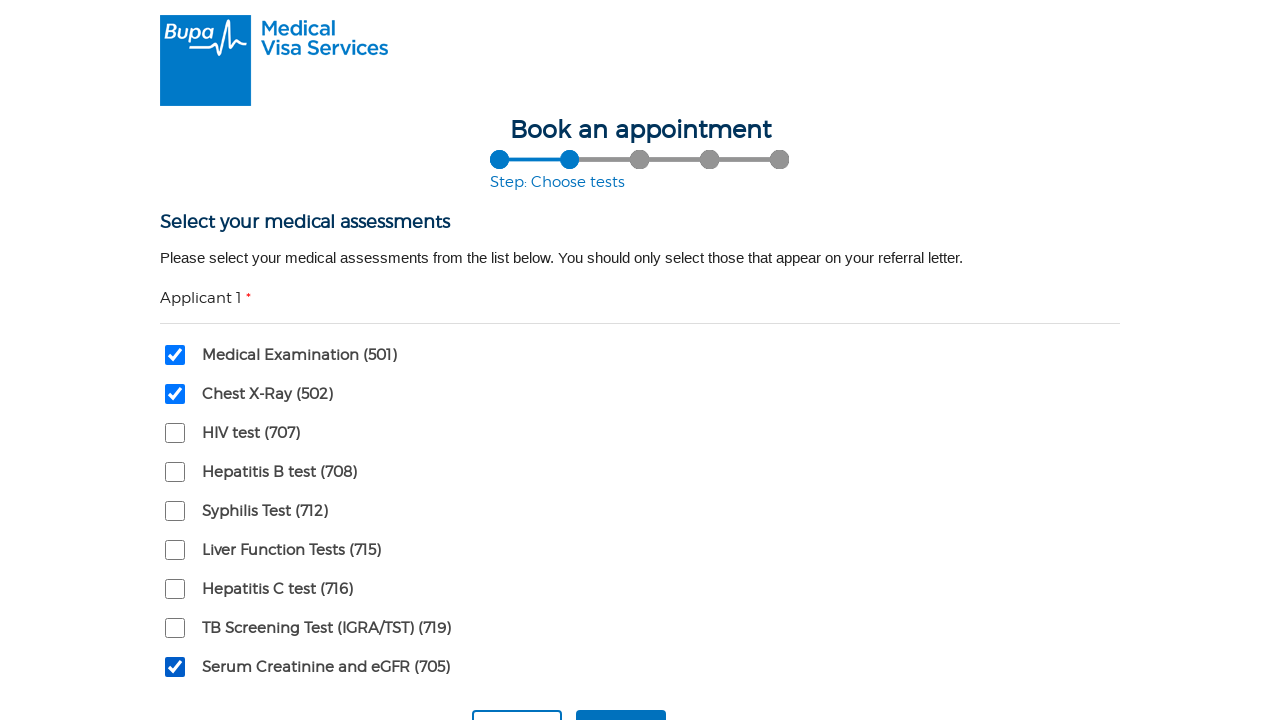

Clicked Continue button to check appointment availability at (621, 700) on #ContentPlaceHolder1_btnCont
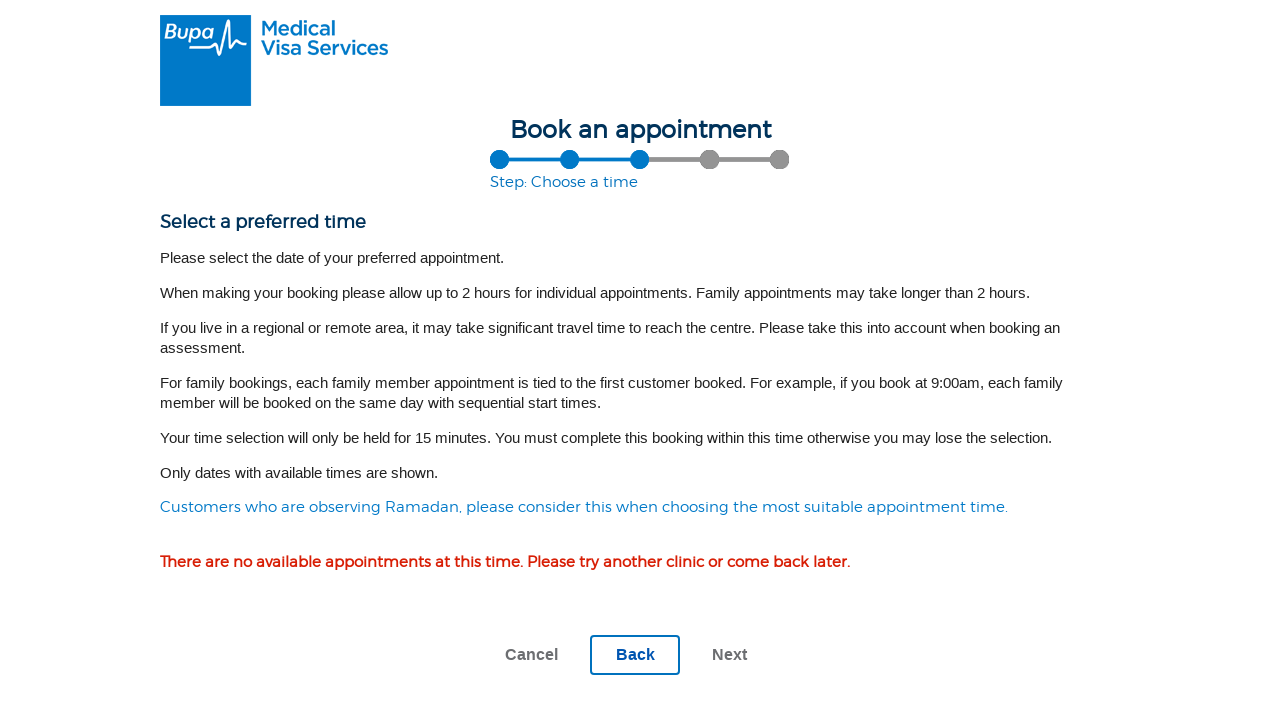

Appointment availability status loaded
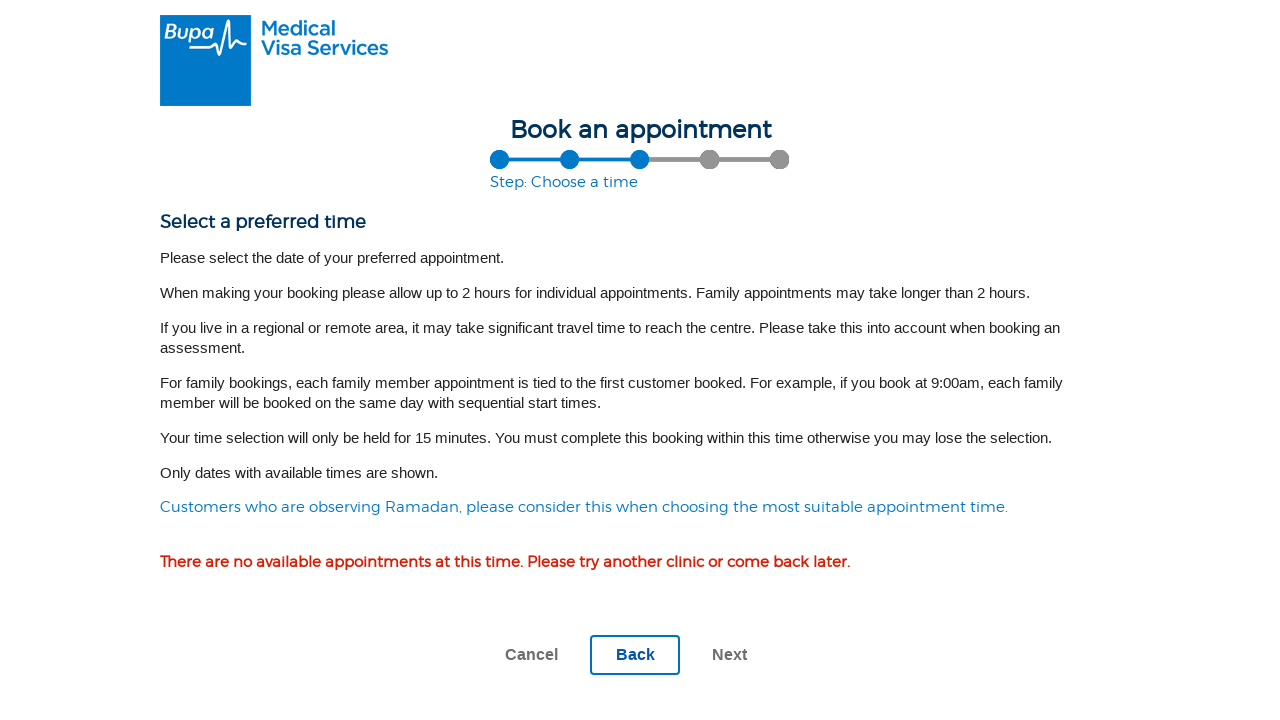

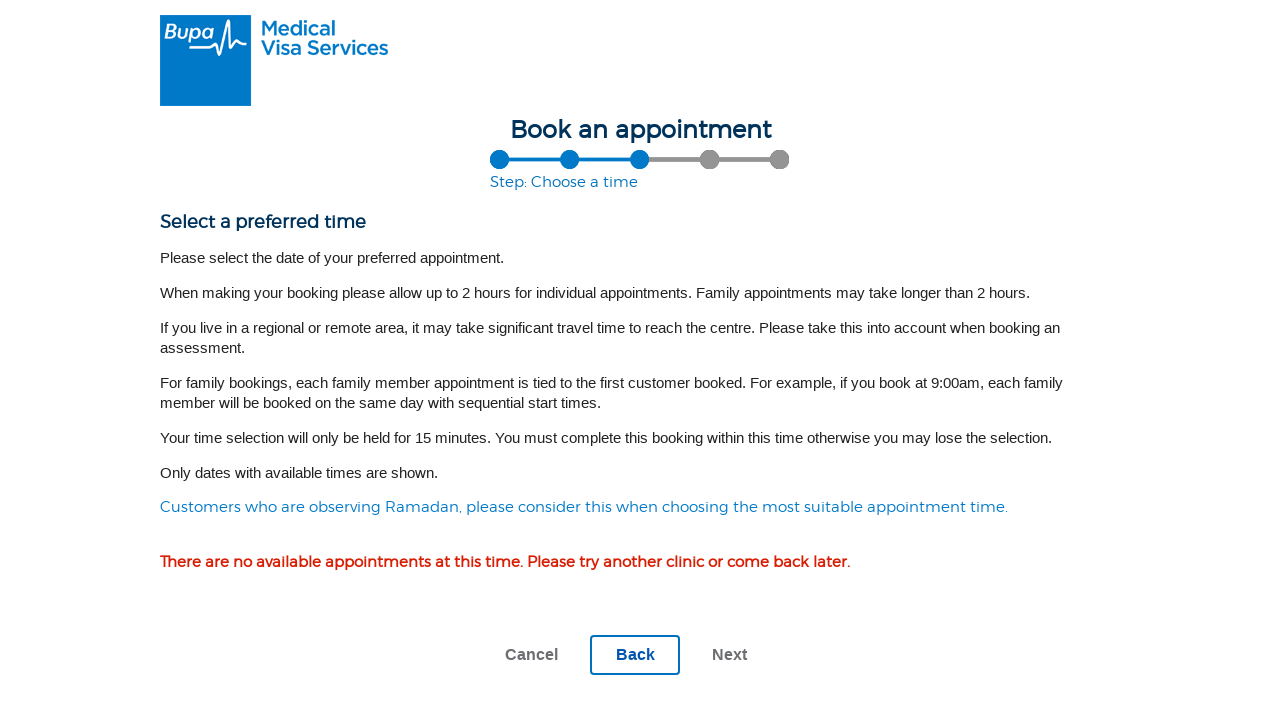